Demonstrates zoom in and zoom out functionality on a webpage using JavaScript execution to change the page zoom level

Starting URL: https://demo.nopcommerce.com/

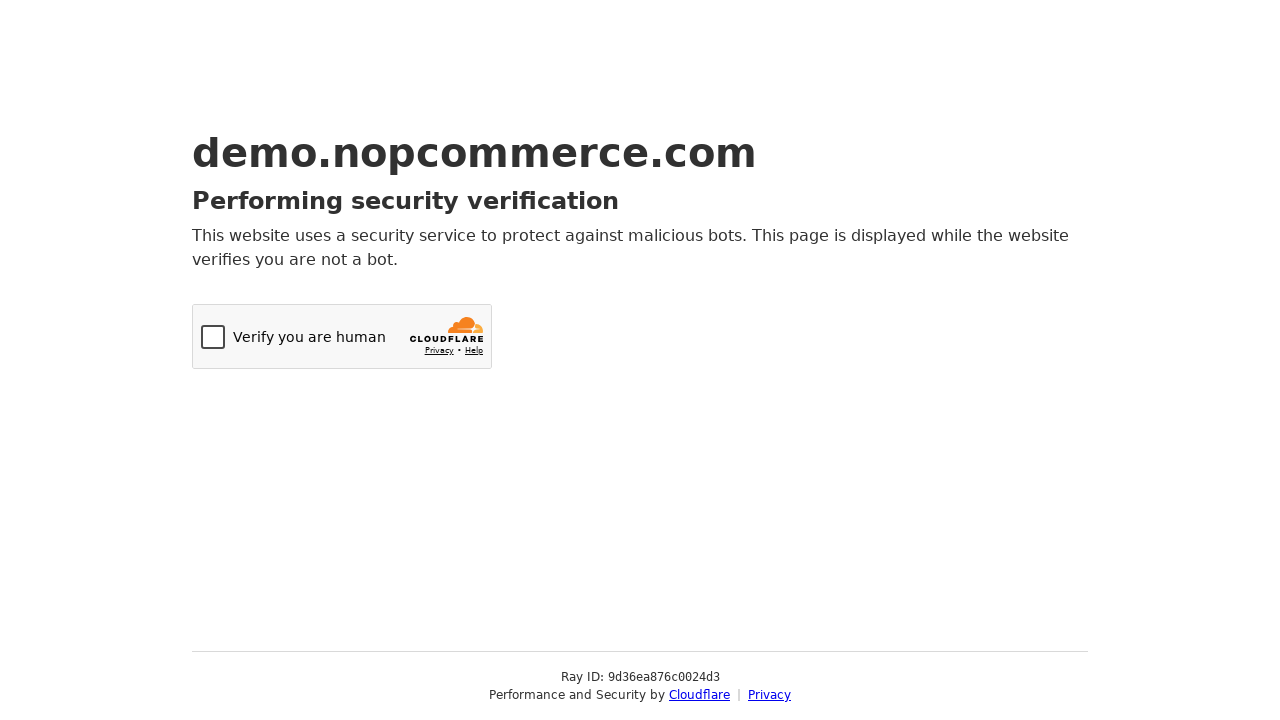

Zoomed out page to 50% using JavaScript
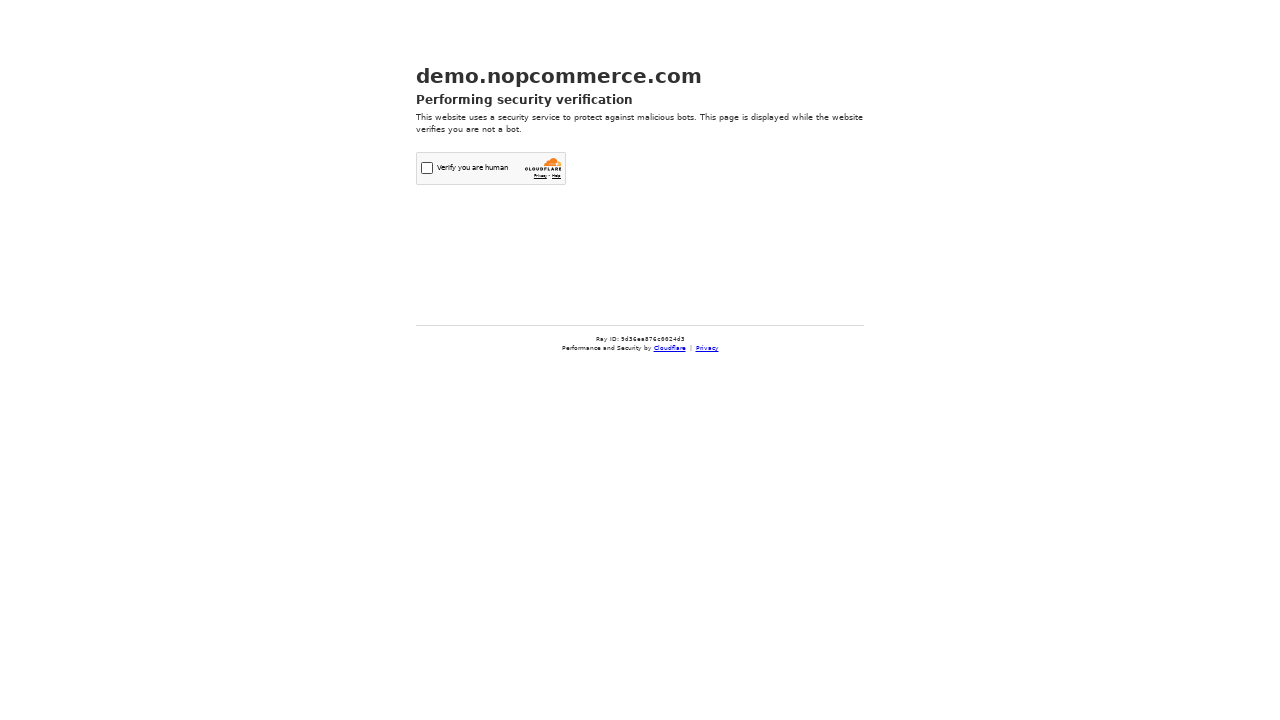

Waited 3 seconds for zoom visual effect to render
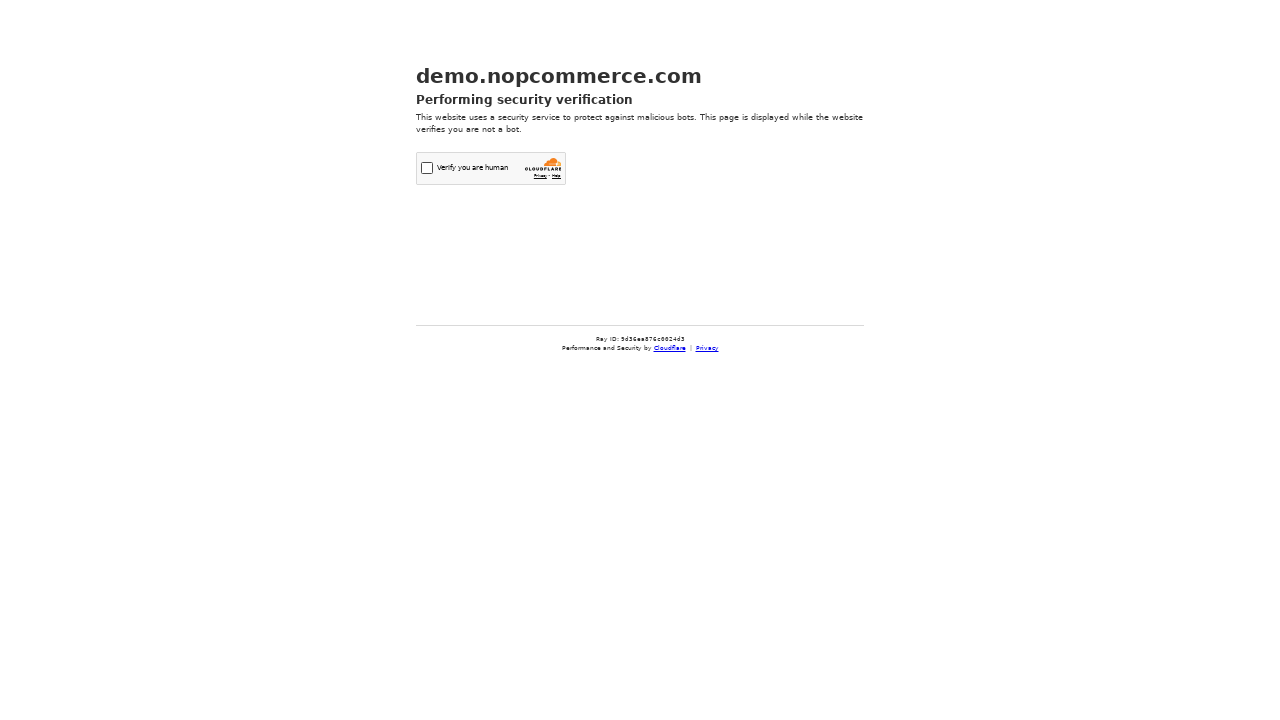

Zoomed page to 80% using JavaScript
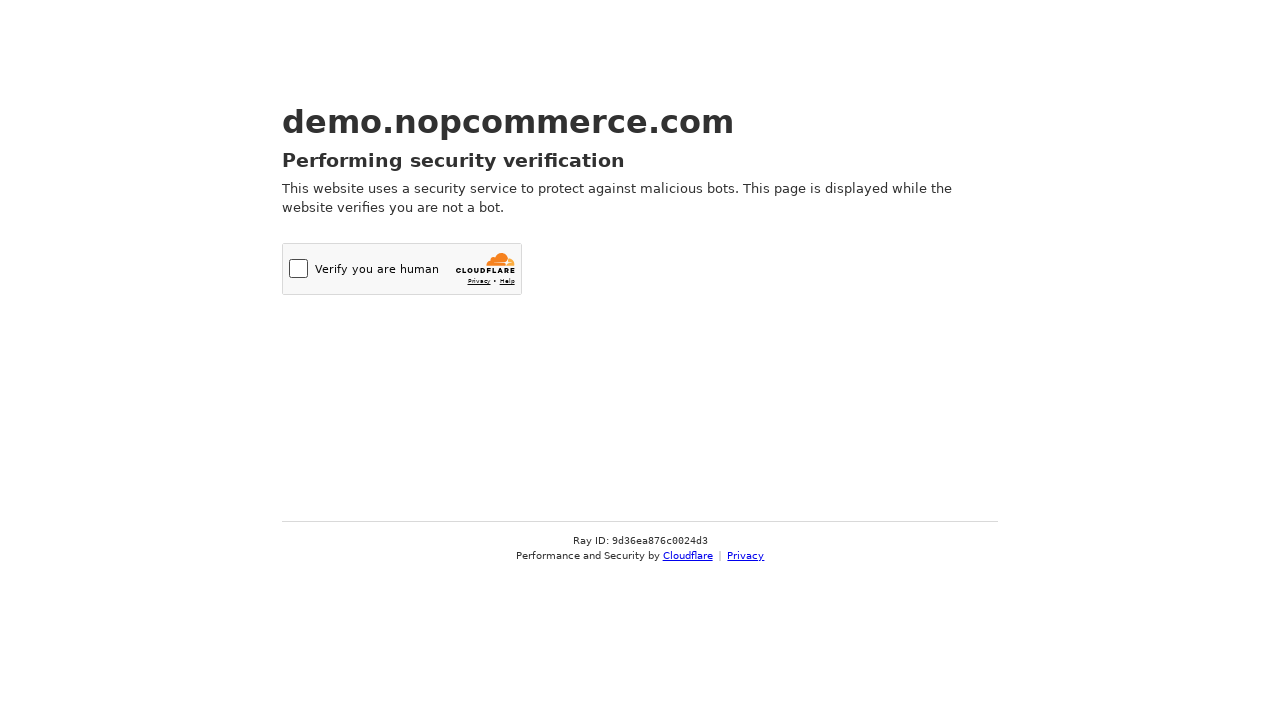

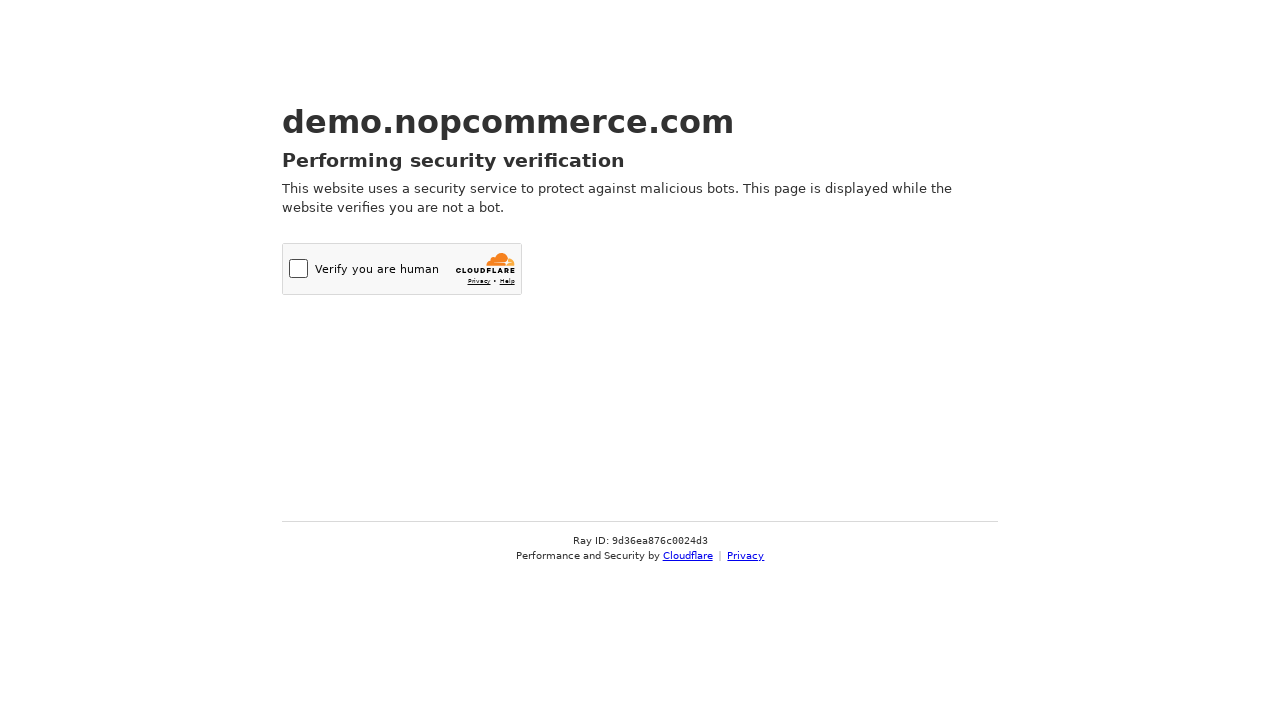